Tests forgot password link functionality by clicking the link and verifying the reset password page loads

Starting URL: https://opensource-demo.orangehrmlive.com/

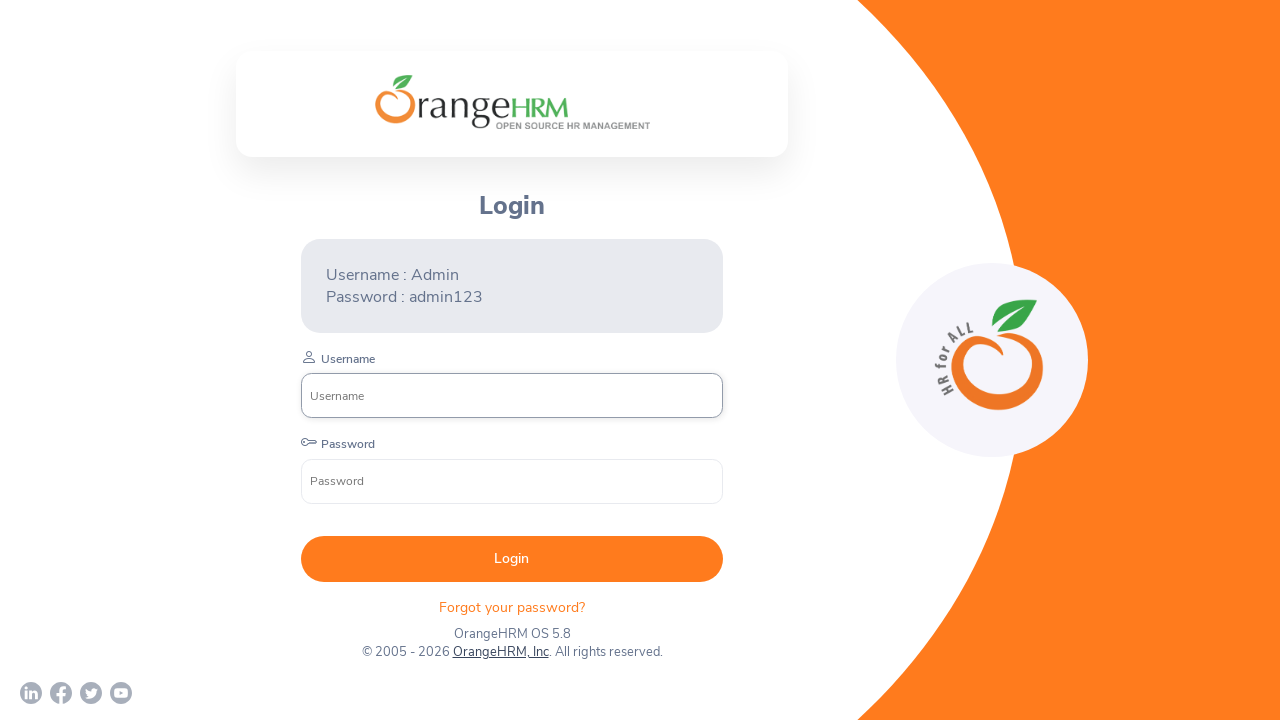

Clicked 'Forgot your password?' link at (512, 607) on xpath=//p[text()='Forgot your password? ']
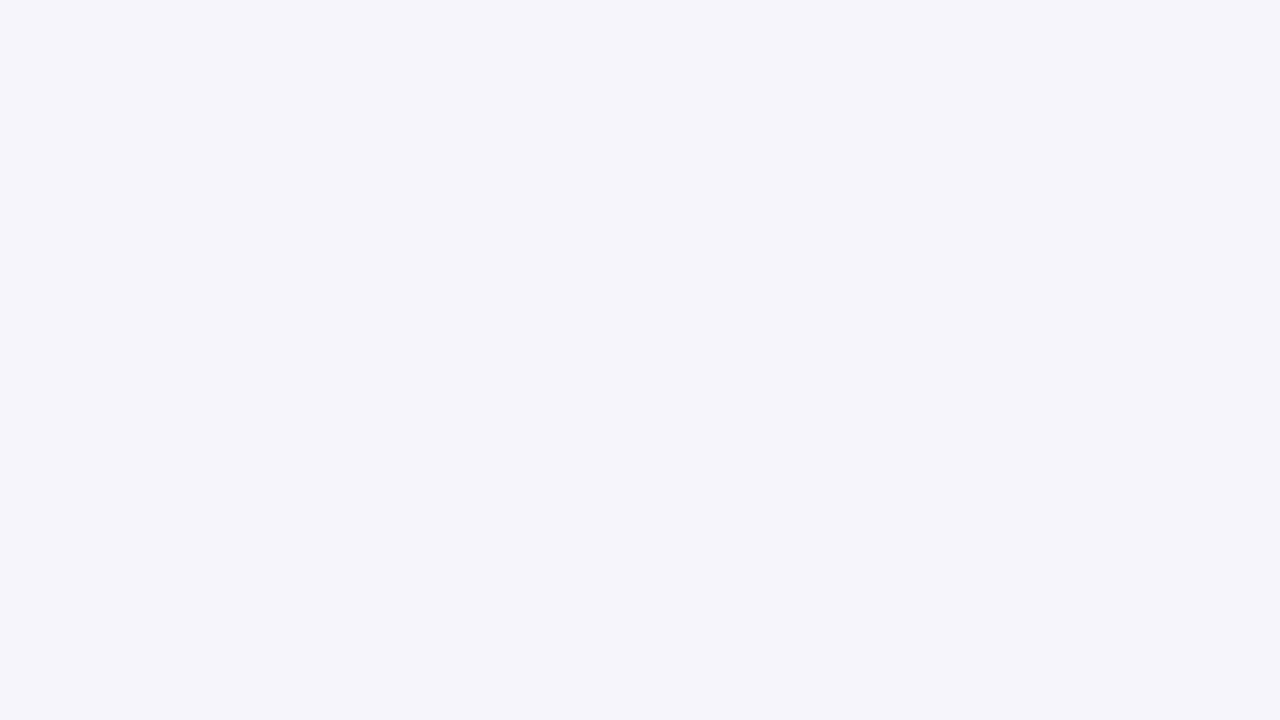

Reset Password page loaded successfully - 'Reset Password' heading found
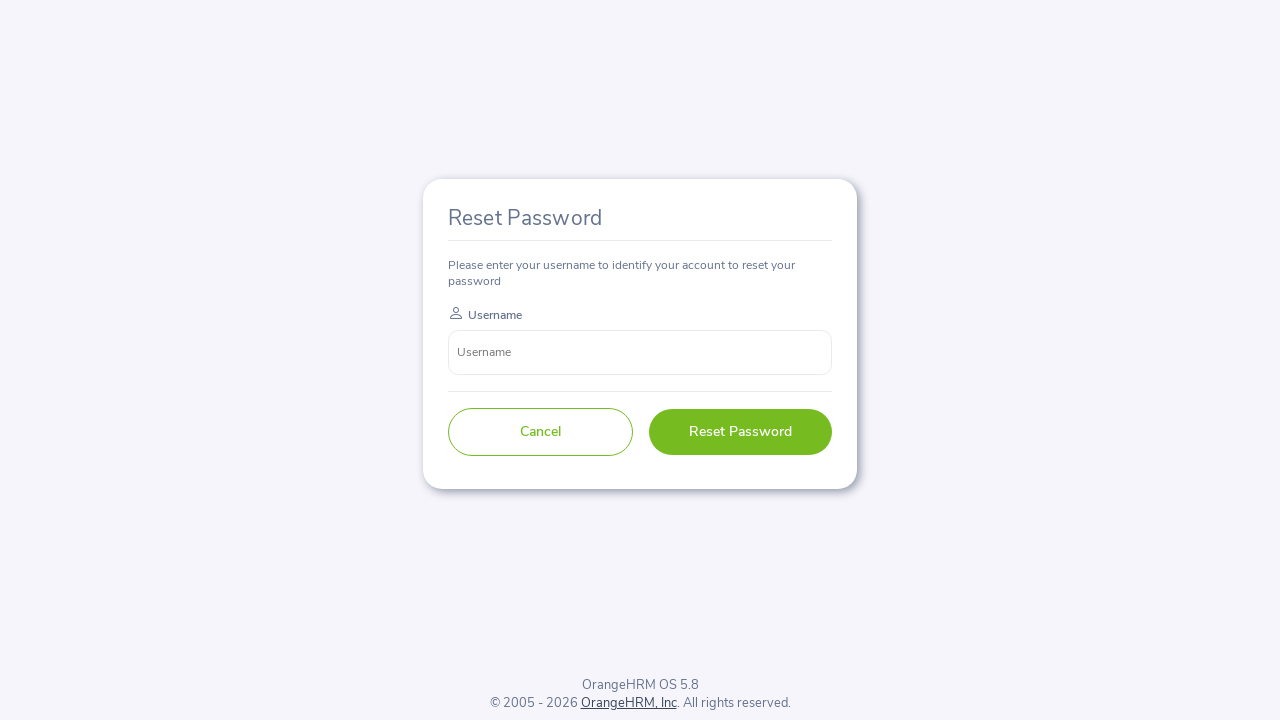

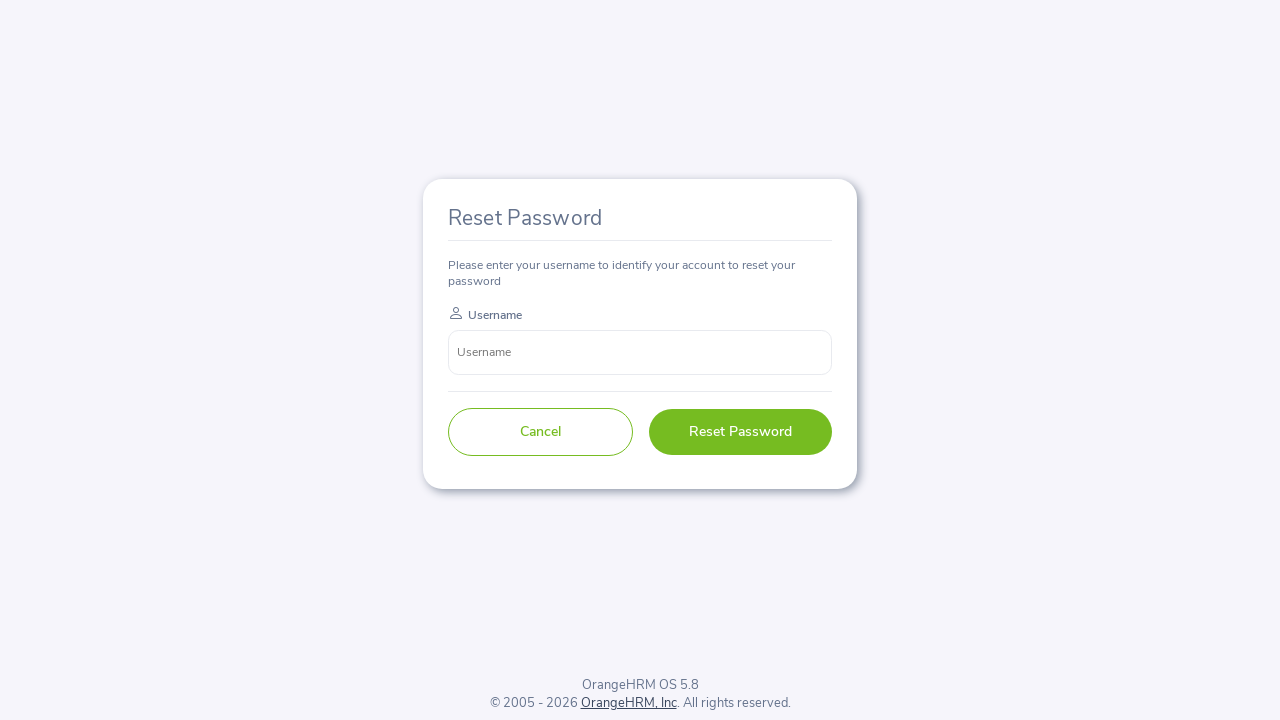